Tests that the Clear completed button is hidden when no items are completed

Starting URL: https://demo.playwright.dev/todomvc

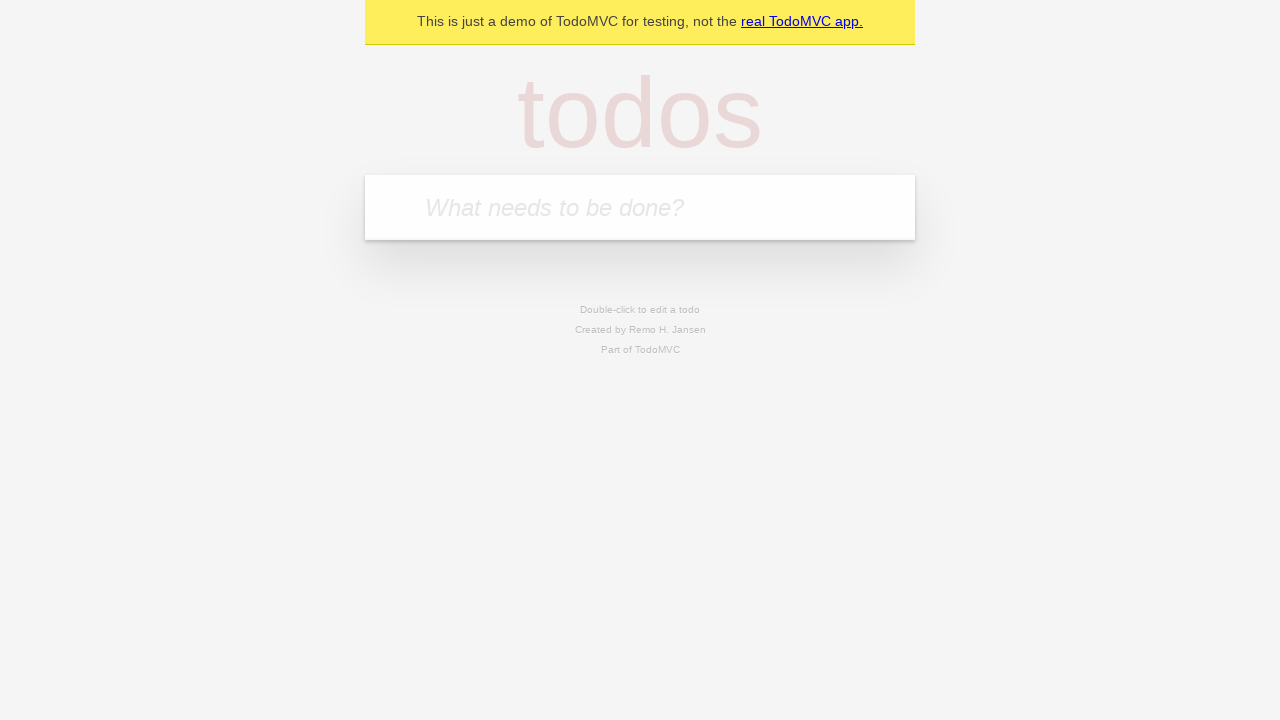

Filled todo input with 'buy some cheese' on internal:attr=[placeholder="What needs to be done?"i]
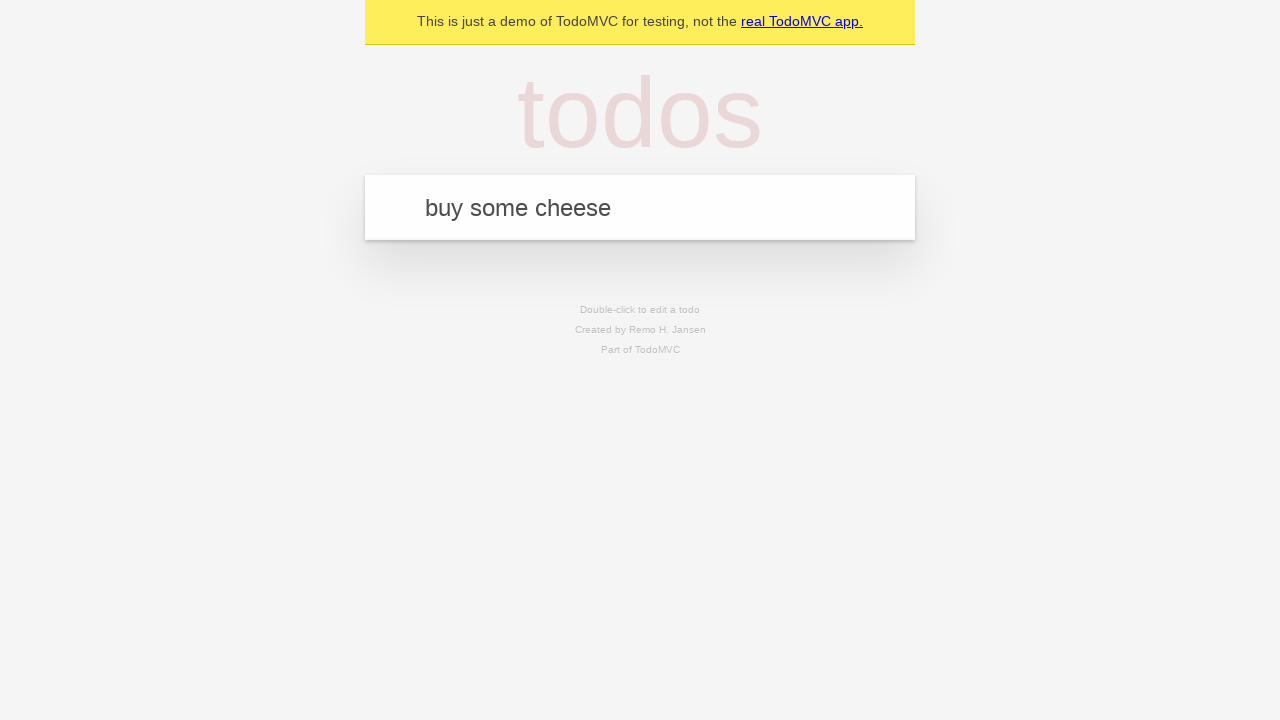

Pressed Enter to add first todo on internal:attr=[placeholder="What needs to be done?"i]
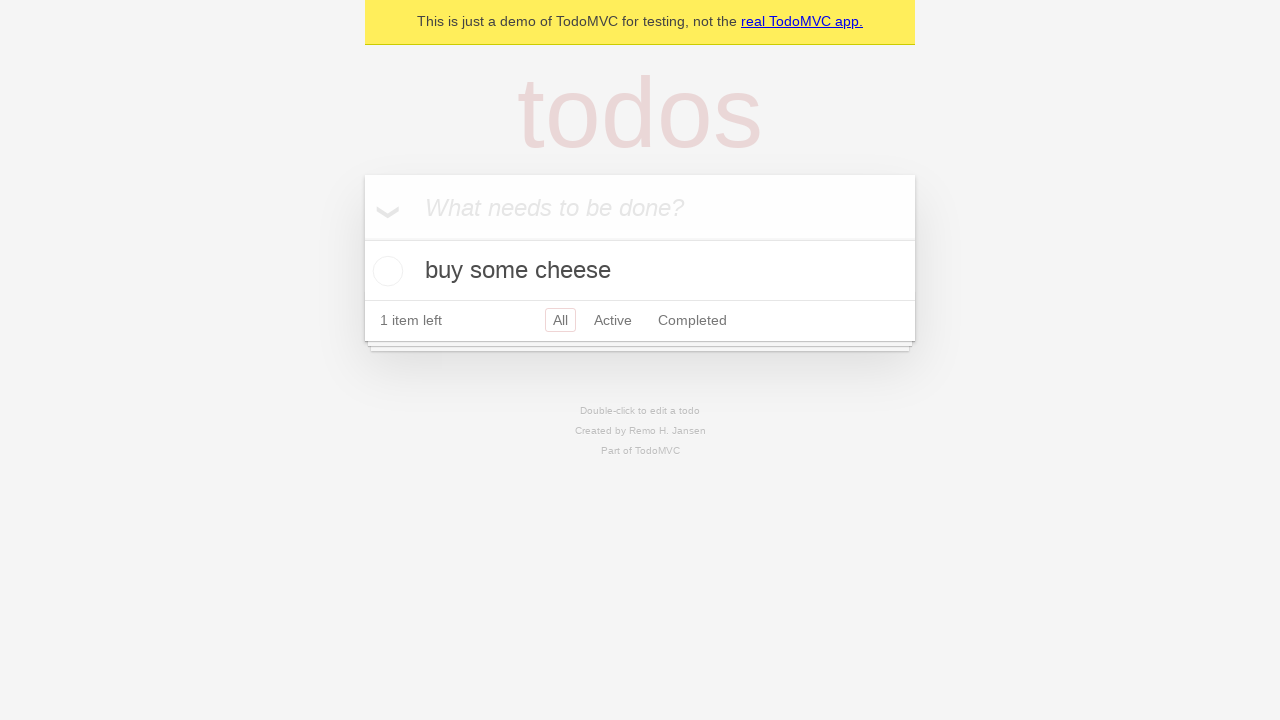

Filled todo input with 'feed the cat' on internal:attr=[placeholder="What needs to be done?"i]
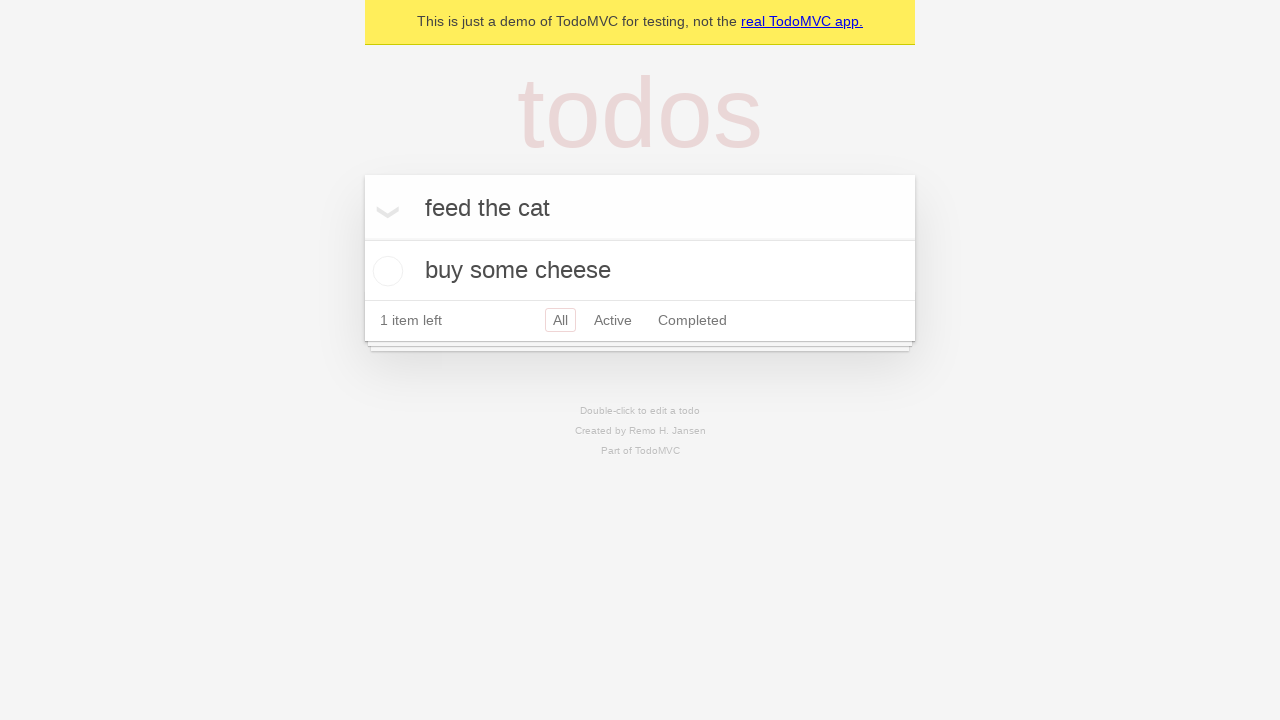

Pressed Enter to add second todo on internal:attr=[placeholder="What needs to be done?"i]
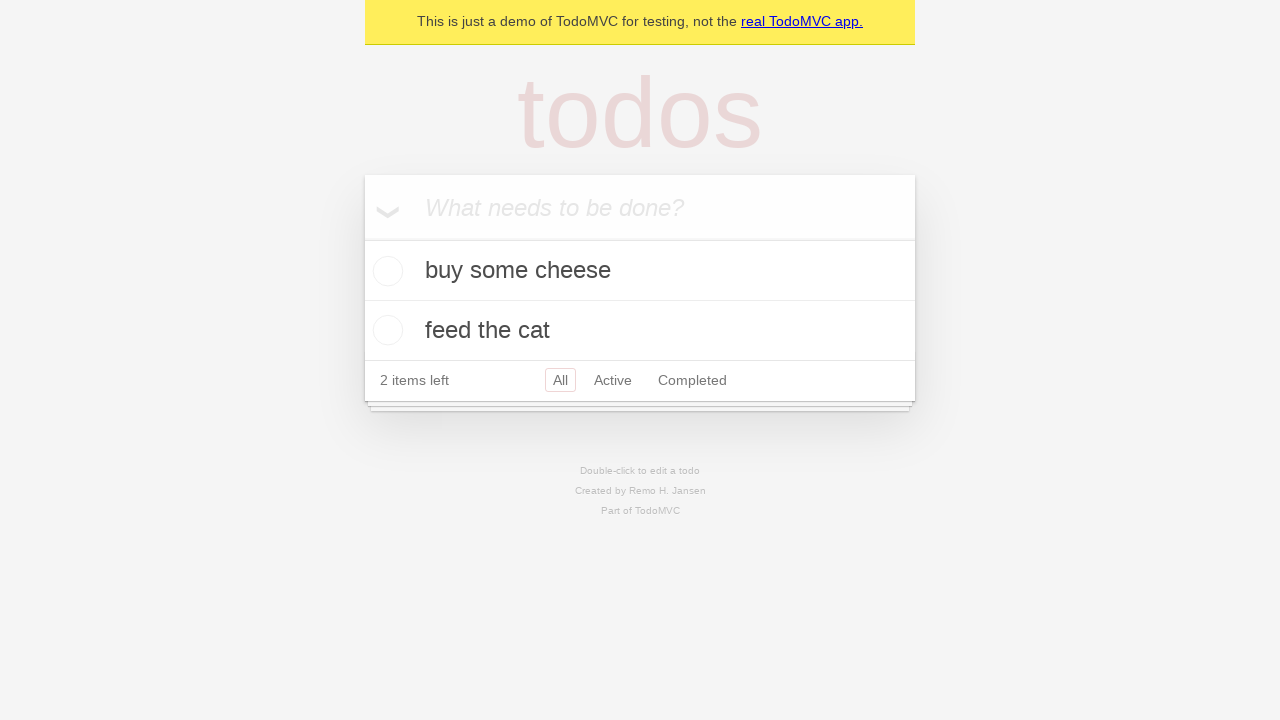

Filled todo input with 'book a doctors appointment' on internal:attr=[placeholder="What needs to be done?"i]
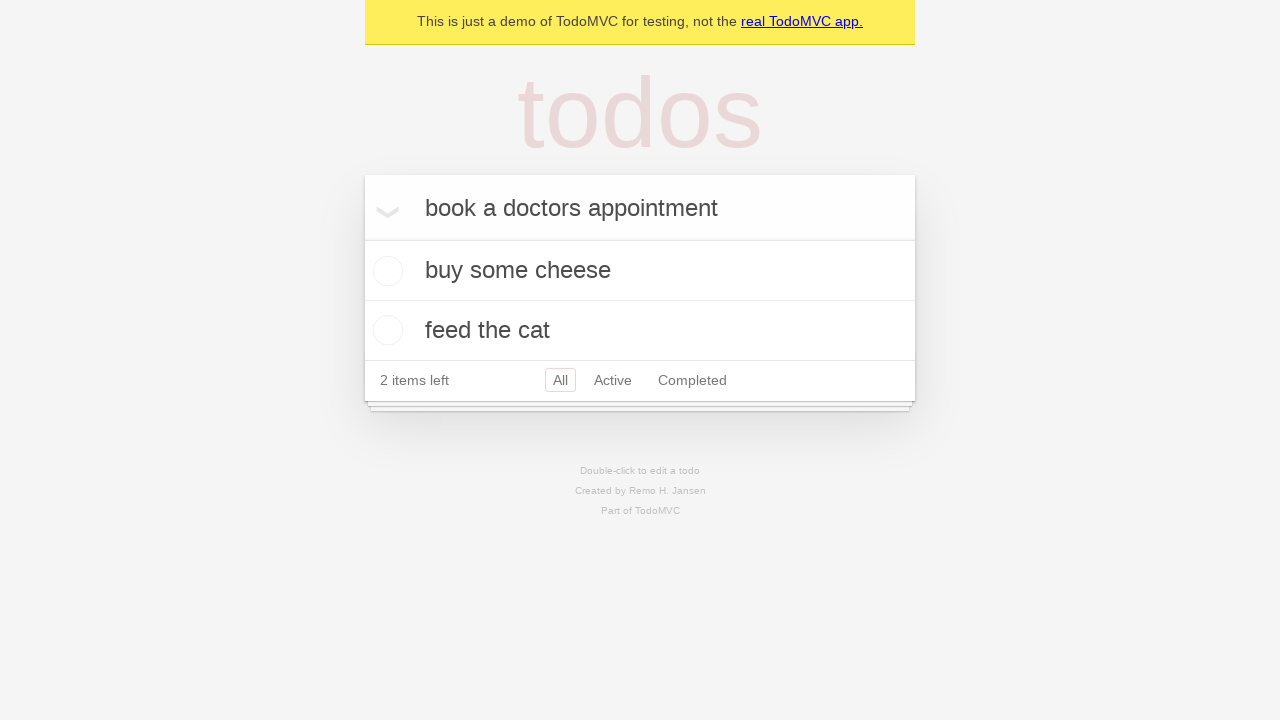

Pressed Enter to add third todo on internal:attr=[placeholder="What needs to be done?"i]
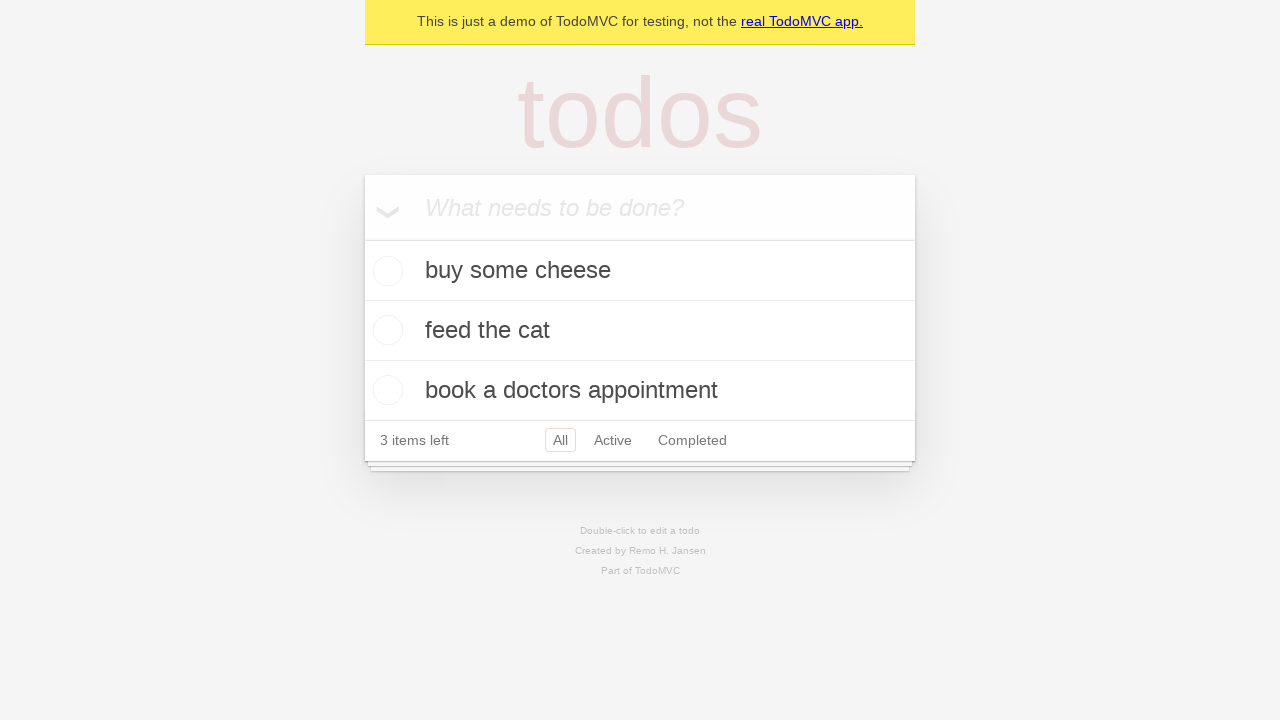

Waited for todo items to load
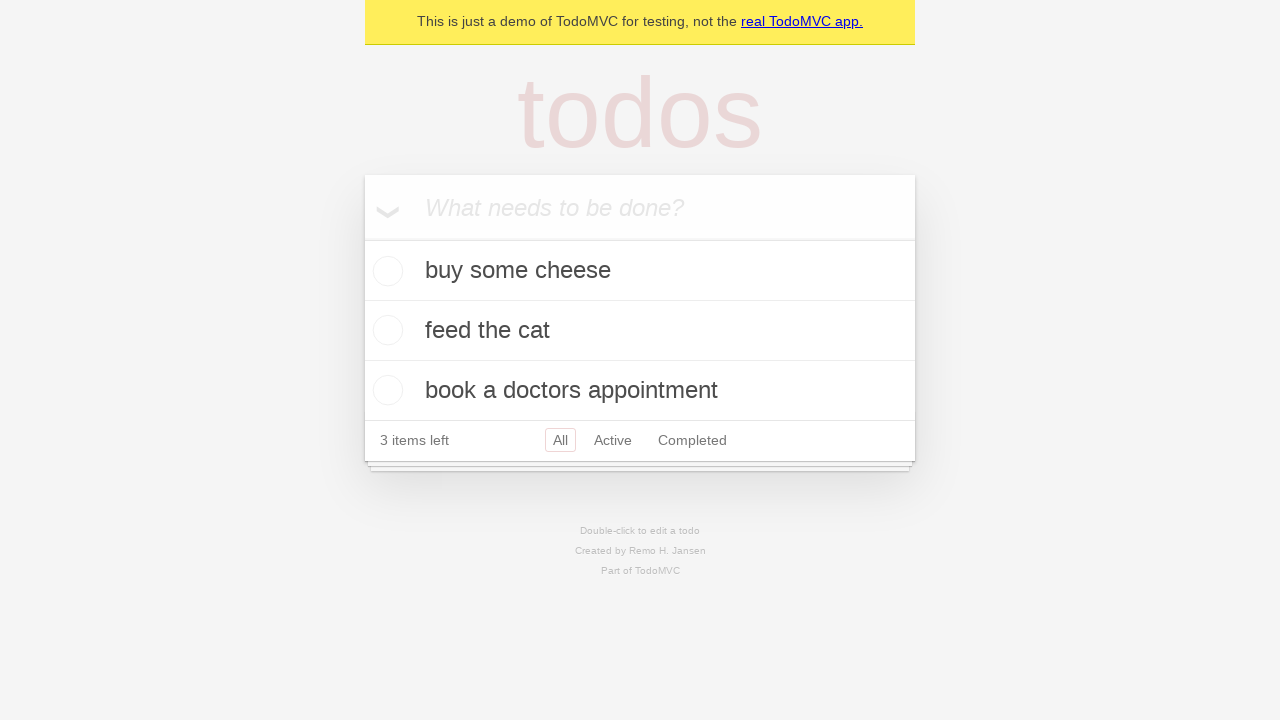

Checked the first todo item as completed at (385, 271) on .todo-list li .toggle >> nth=0
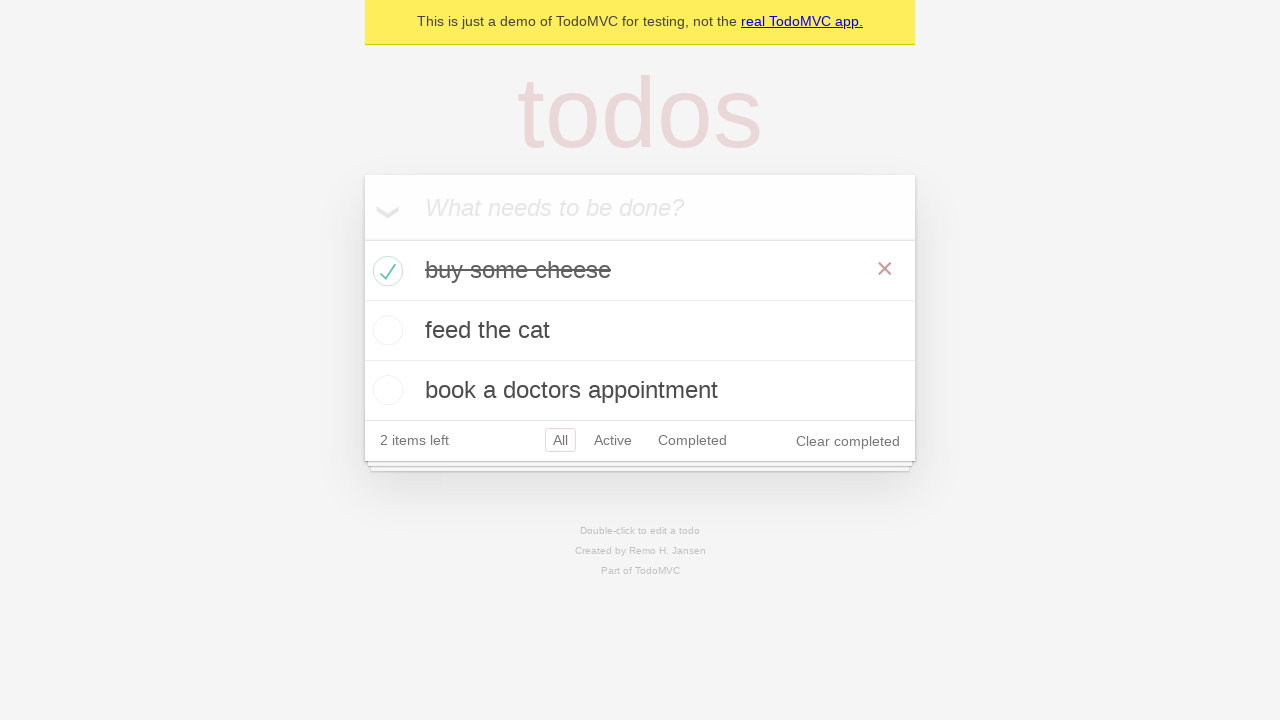

Clicked Clear completed button to remove completed todo at (848, 441) on internal:role=button[name="Clear completed"i]
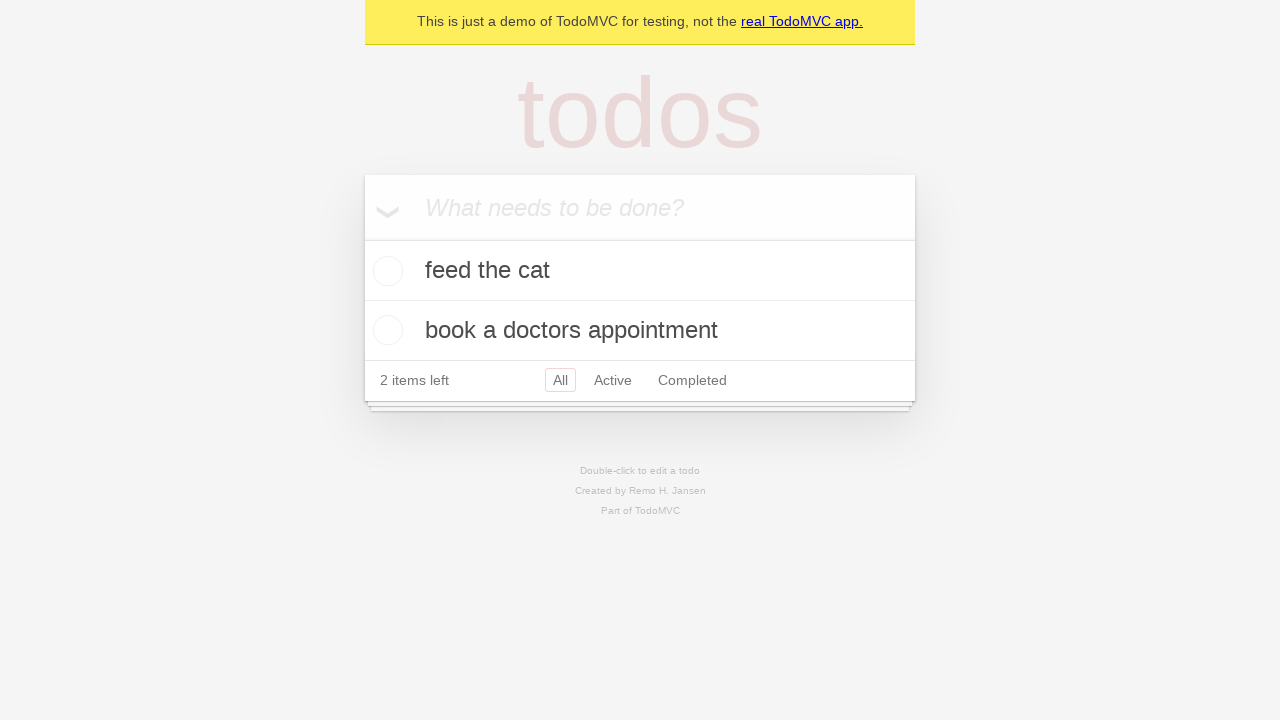

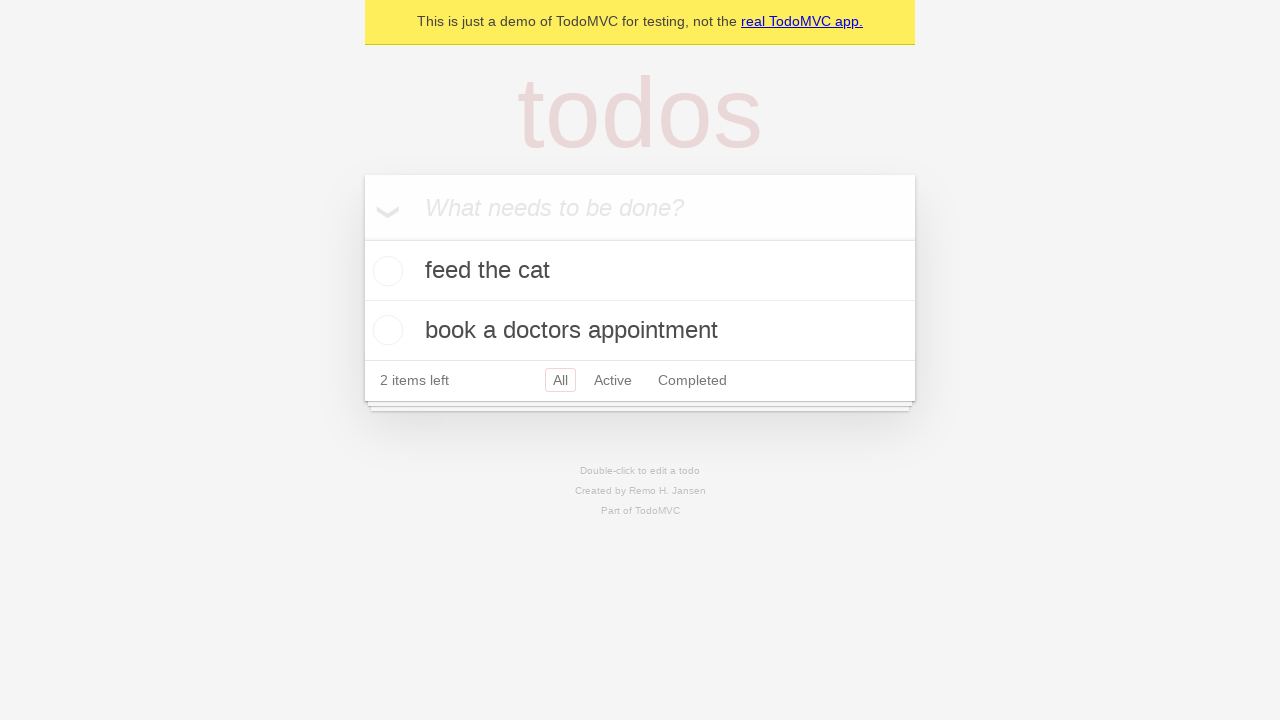